Tests browser window management by maximizing, minimizing, and setting the window to fullscreen mode on a demo website.

Starting URL: https://demo.guru99.com/

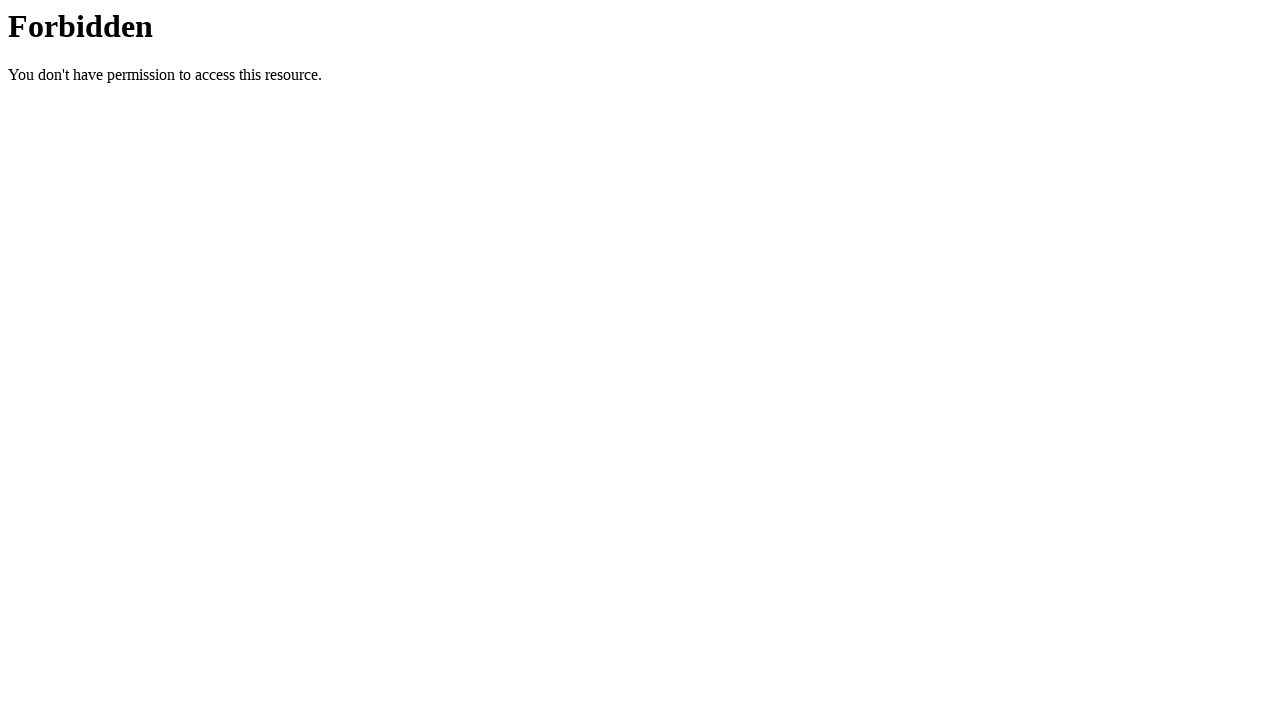

Maximized browser window to 1920x1080
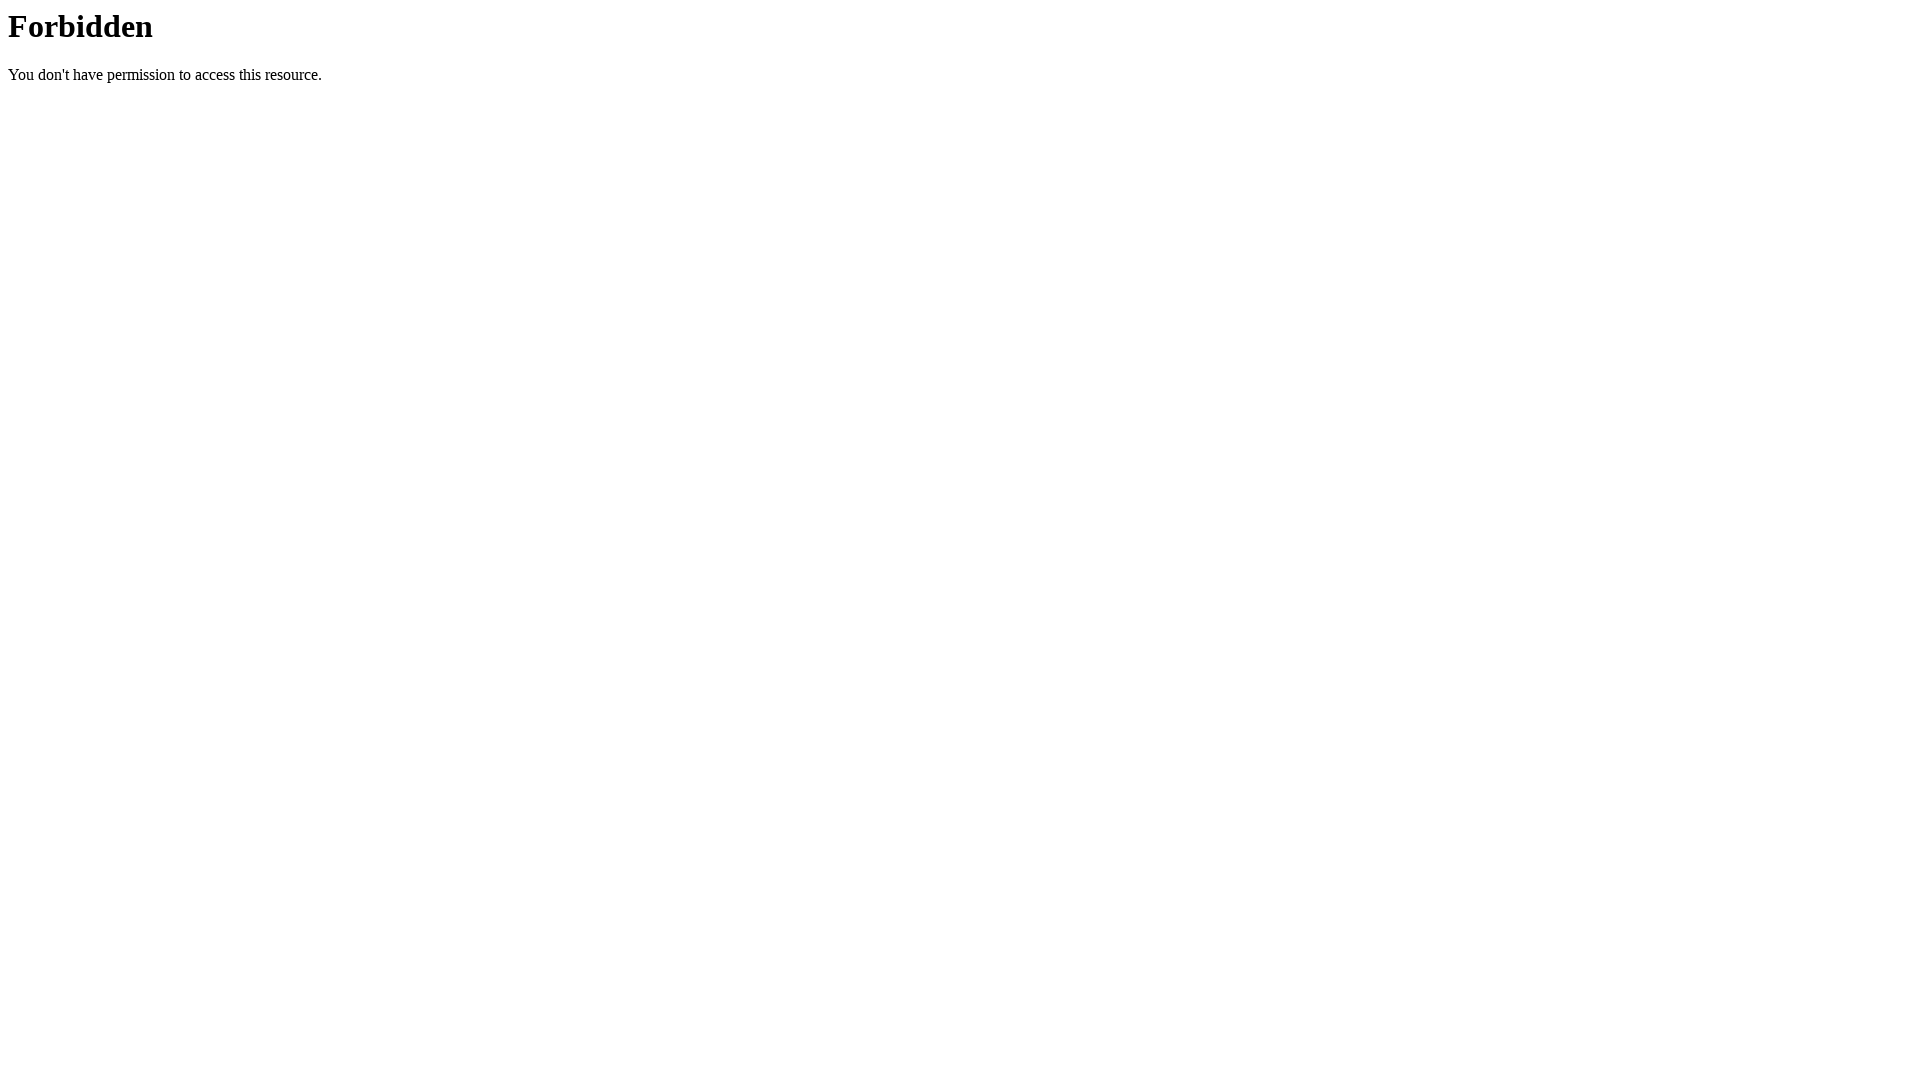

Waited 3 seconds to observe maximized state
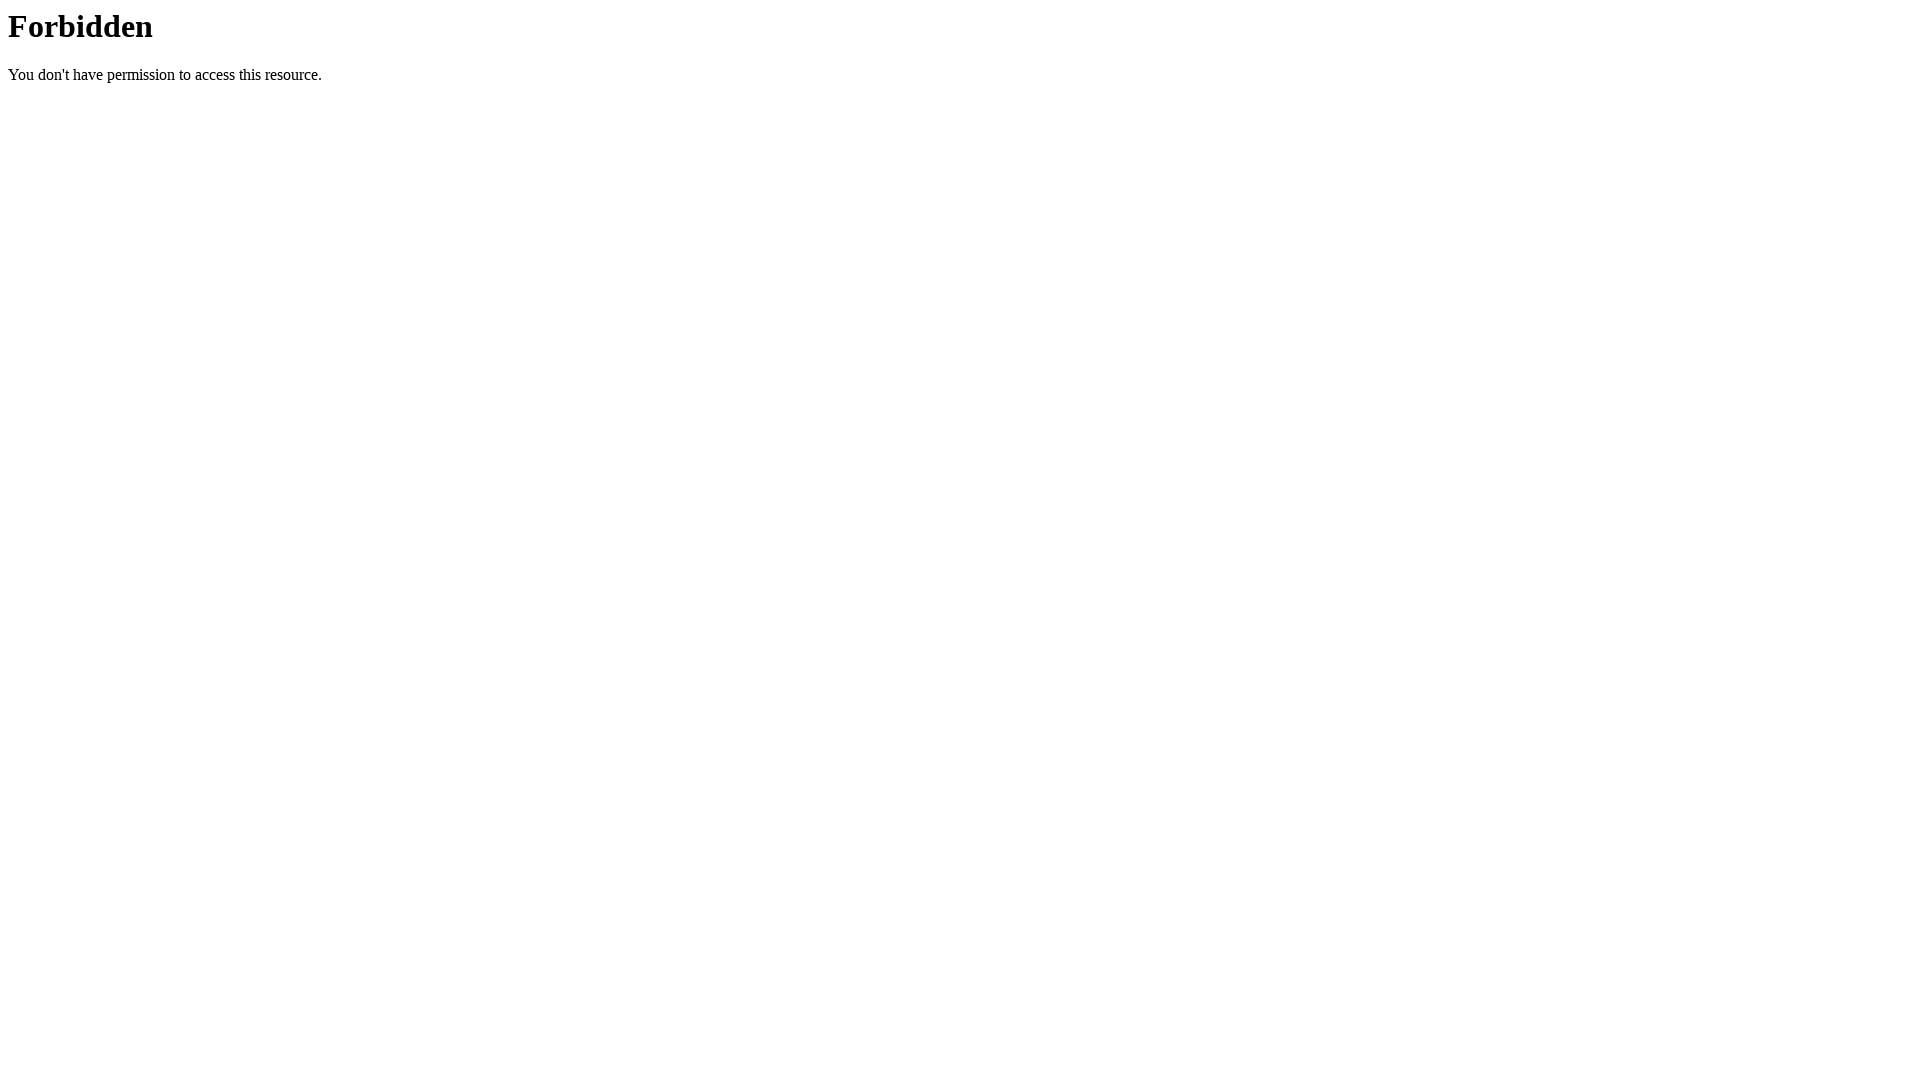

Minimized browser window simulation by setting viewport to 800x600
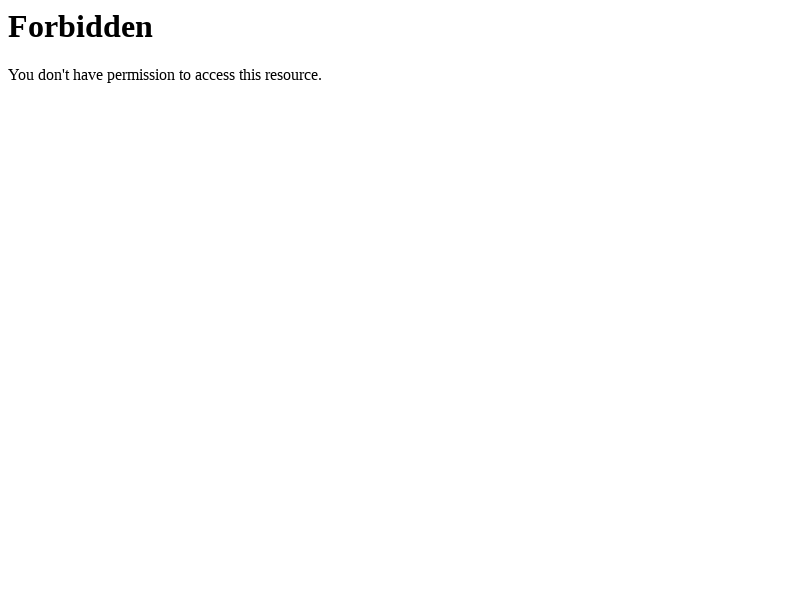

Waited 3 seconds to observe minimized state
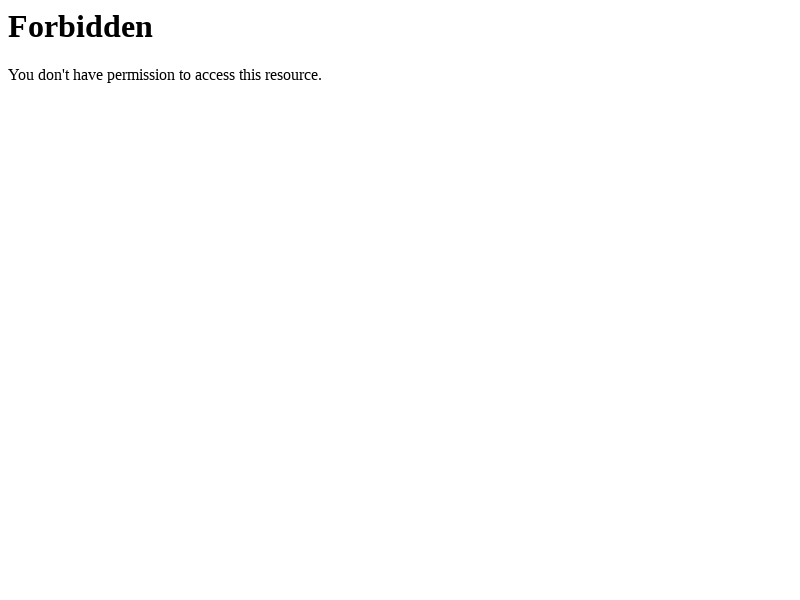

Set browser to fullscreen-like dimensions 1920x1080
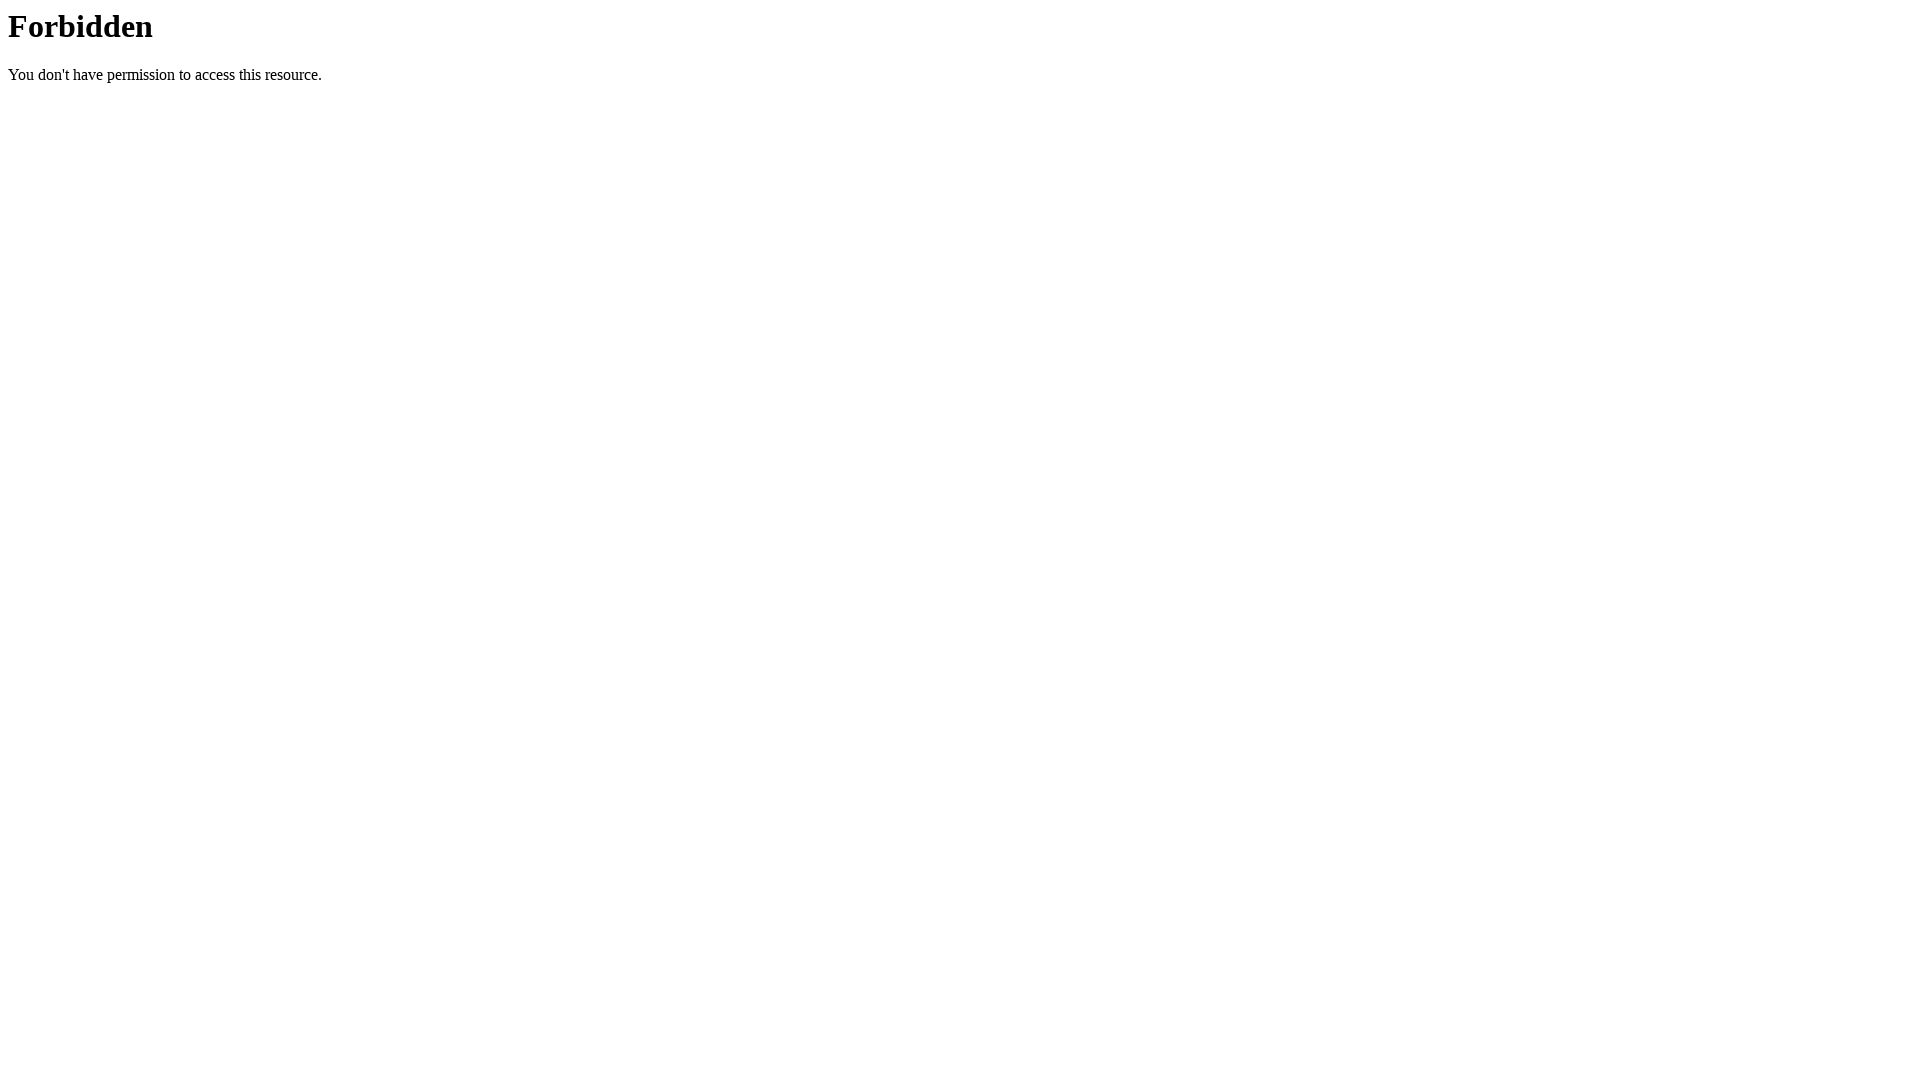

Waited 3 seconds to observe fullscreen state
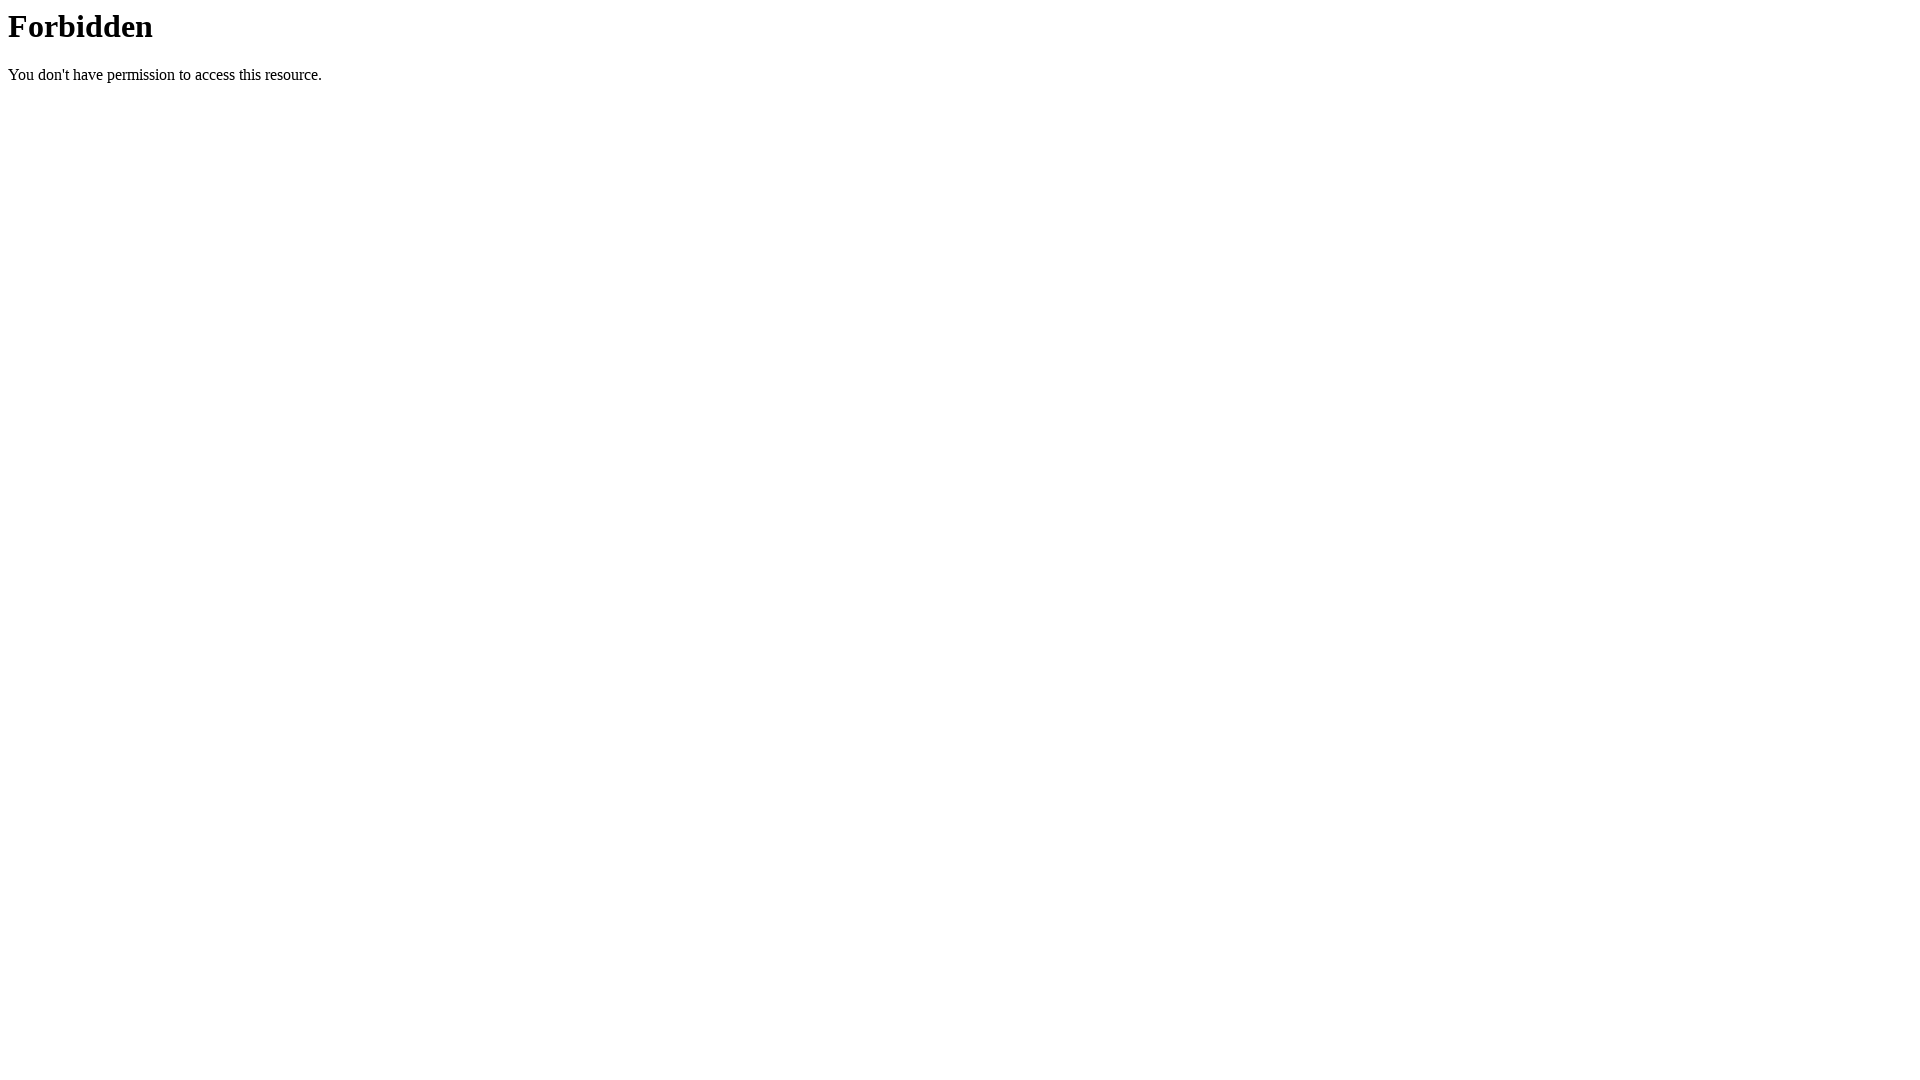

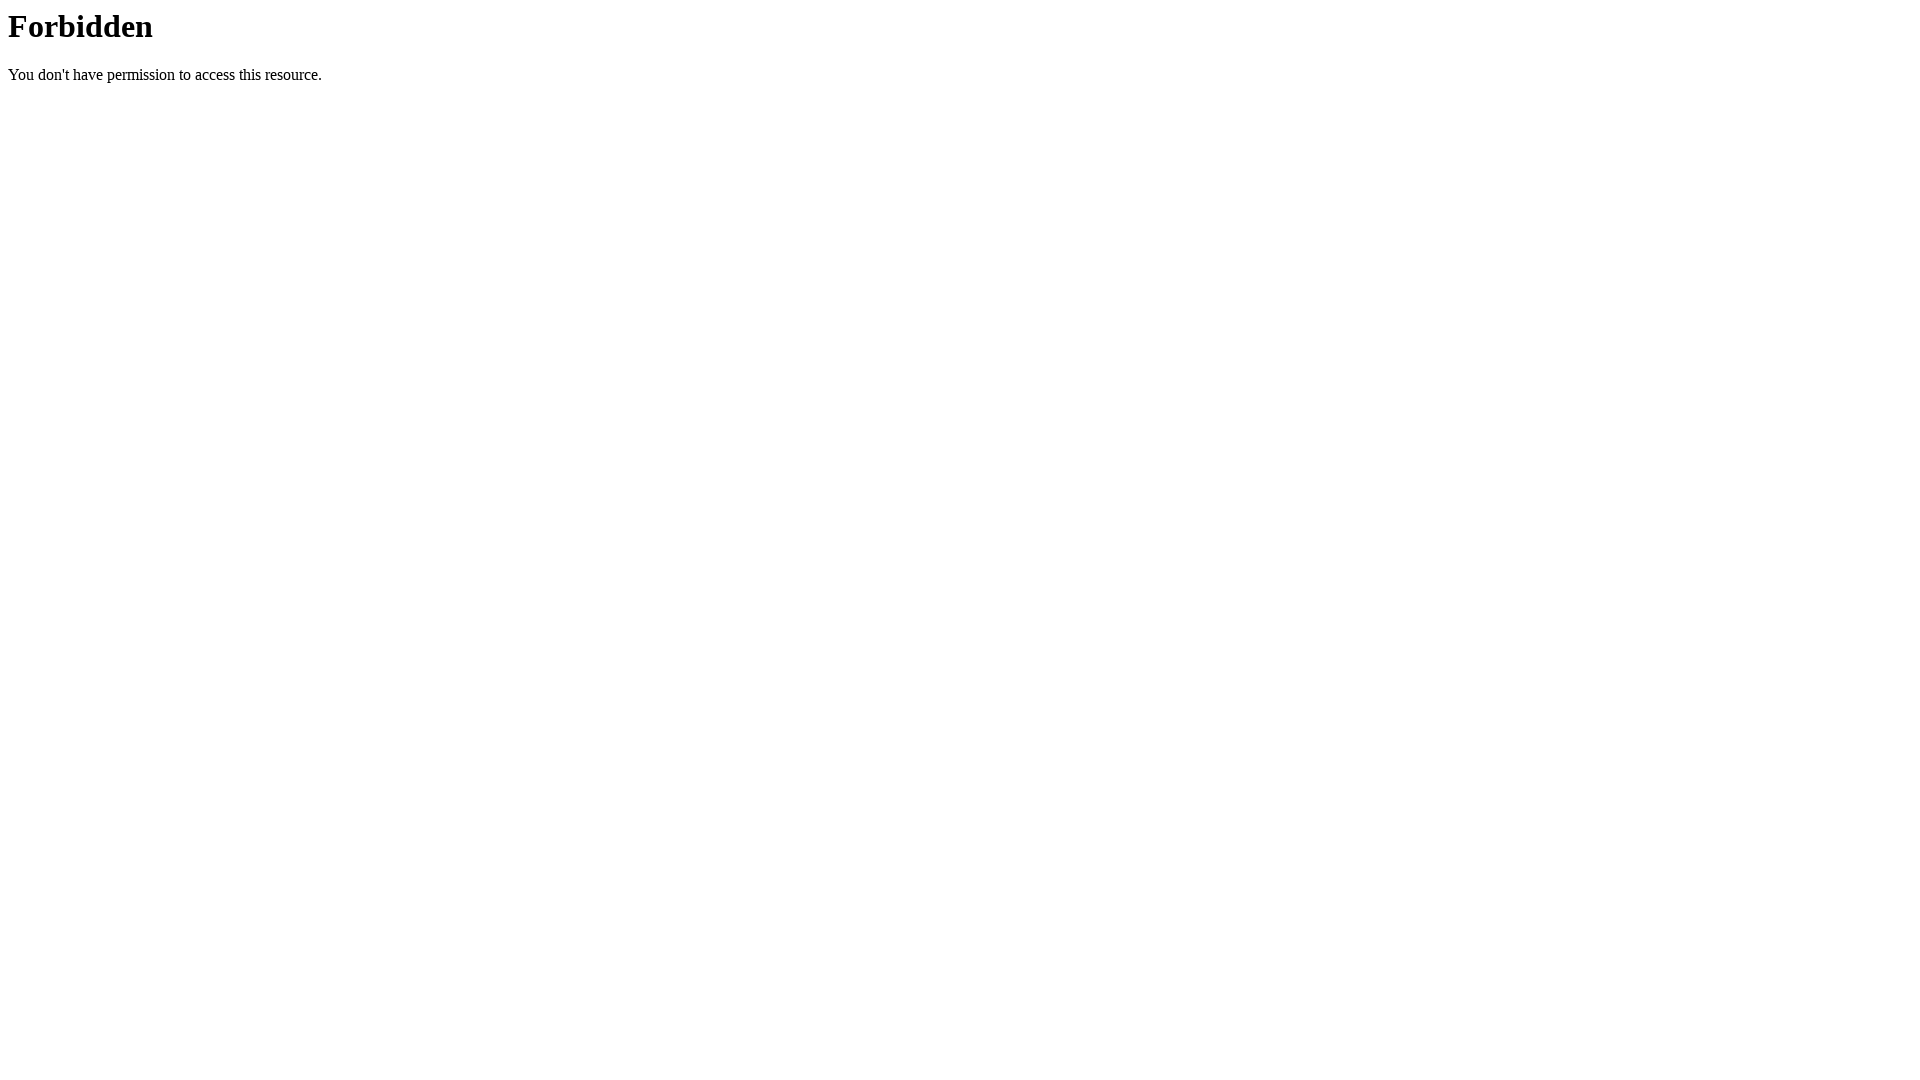